Tests JavaScript execution capabilities including filling form fields, highlighting elements, clicking checkboxes, and scrolling the page to various positions and elements

Starting URL: https://testautomationpractice.blogspot.com/

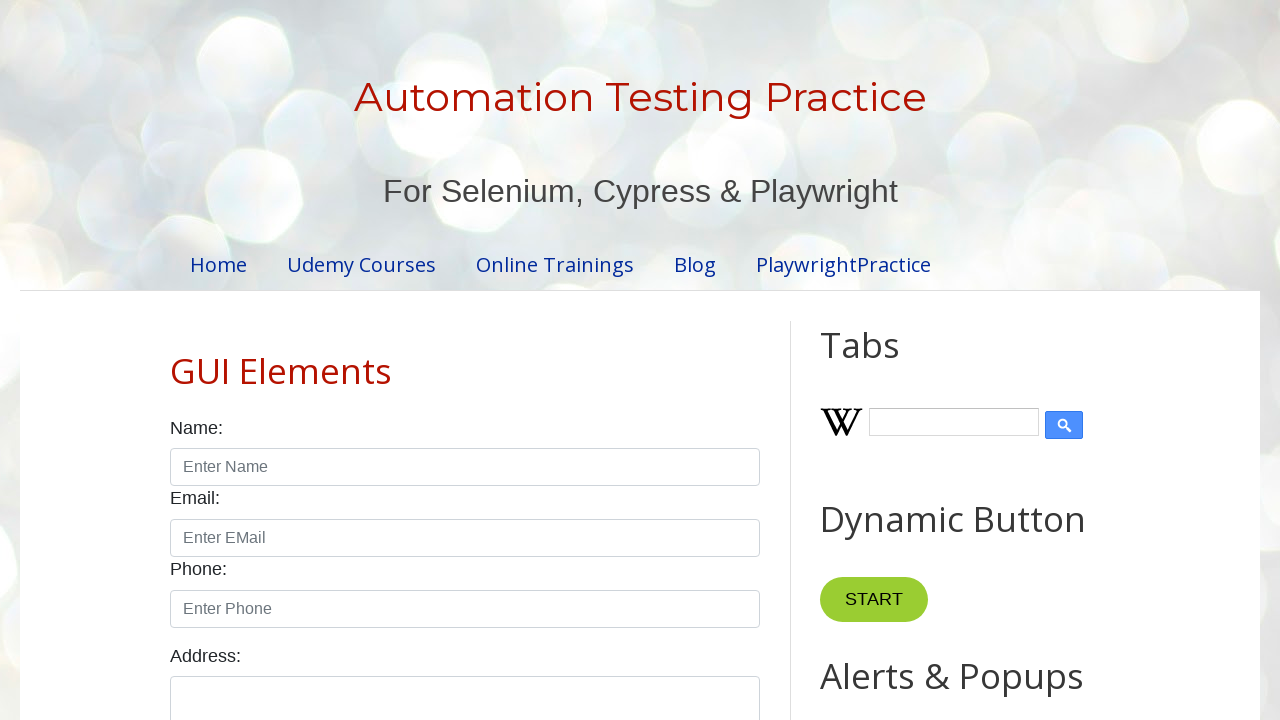

Filled name input field with 'Gayan Isuru' using JavaScript
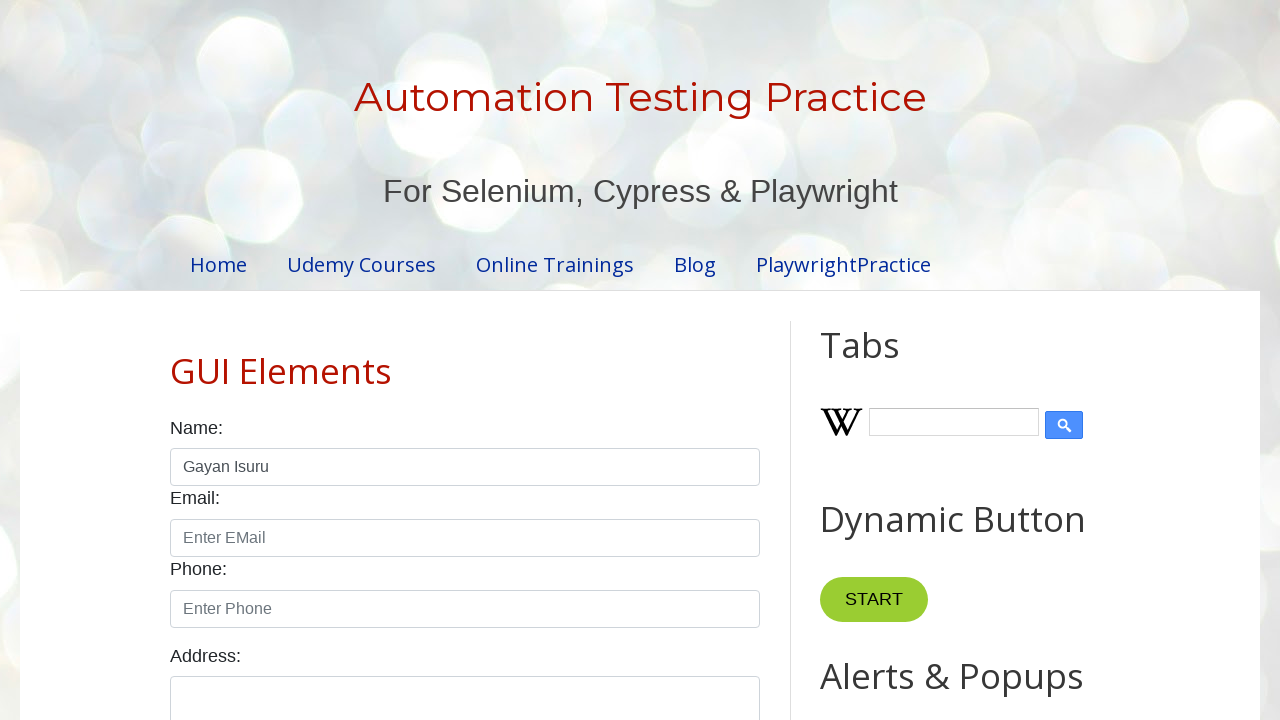

Applied red border styling to name field using JavaScript
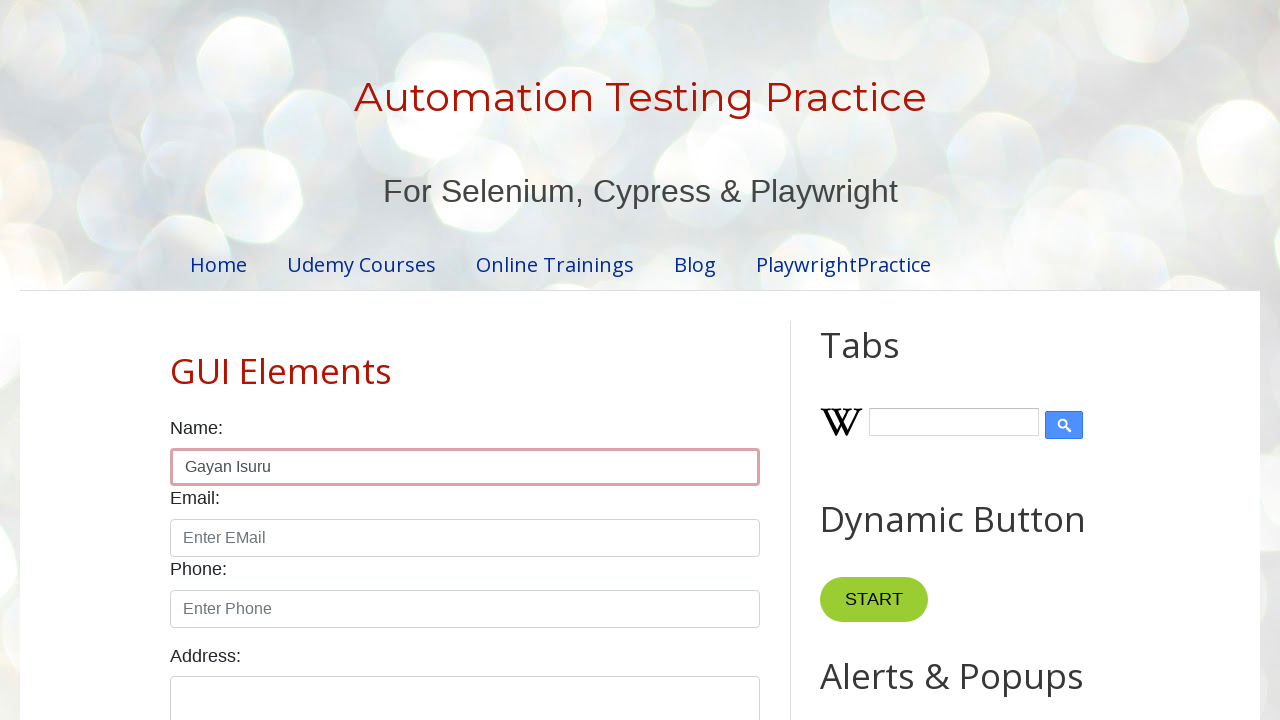

Applied blue background styling to name field using JavaScript
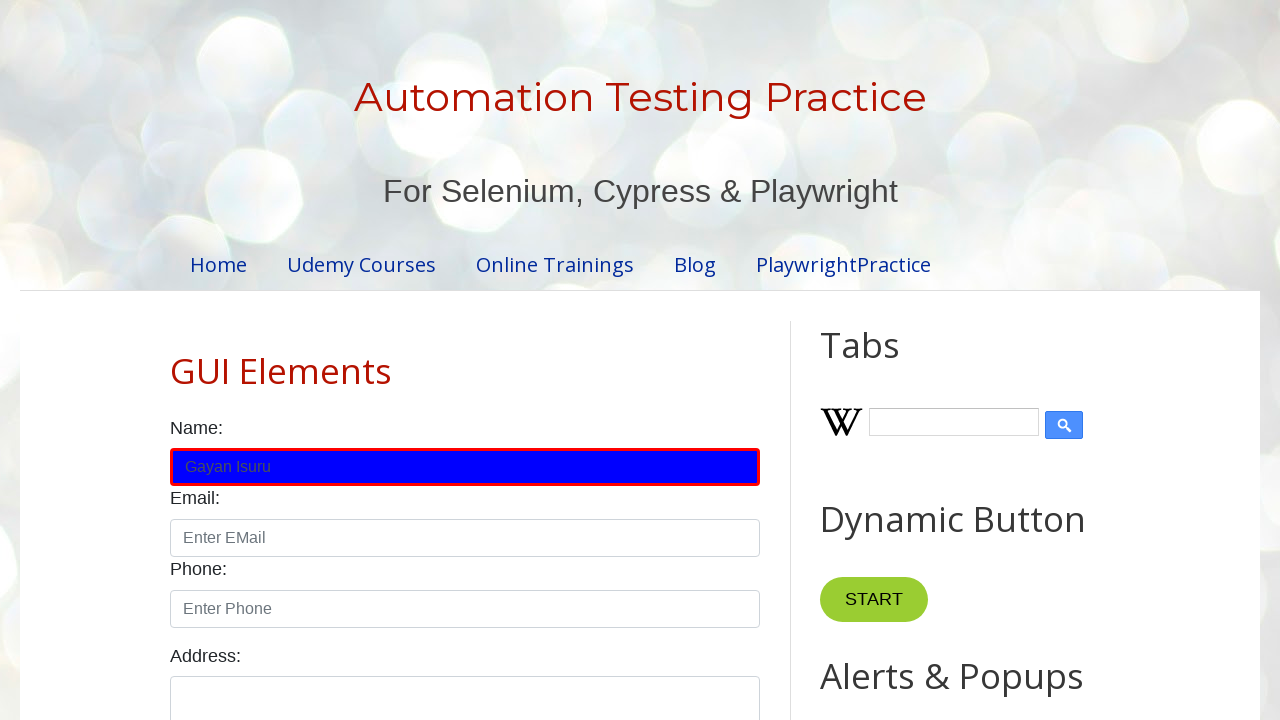

Clicked Sunday checkbox at (176, 360) on input#sunday
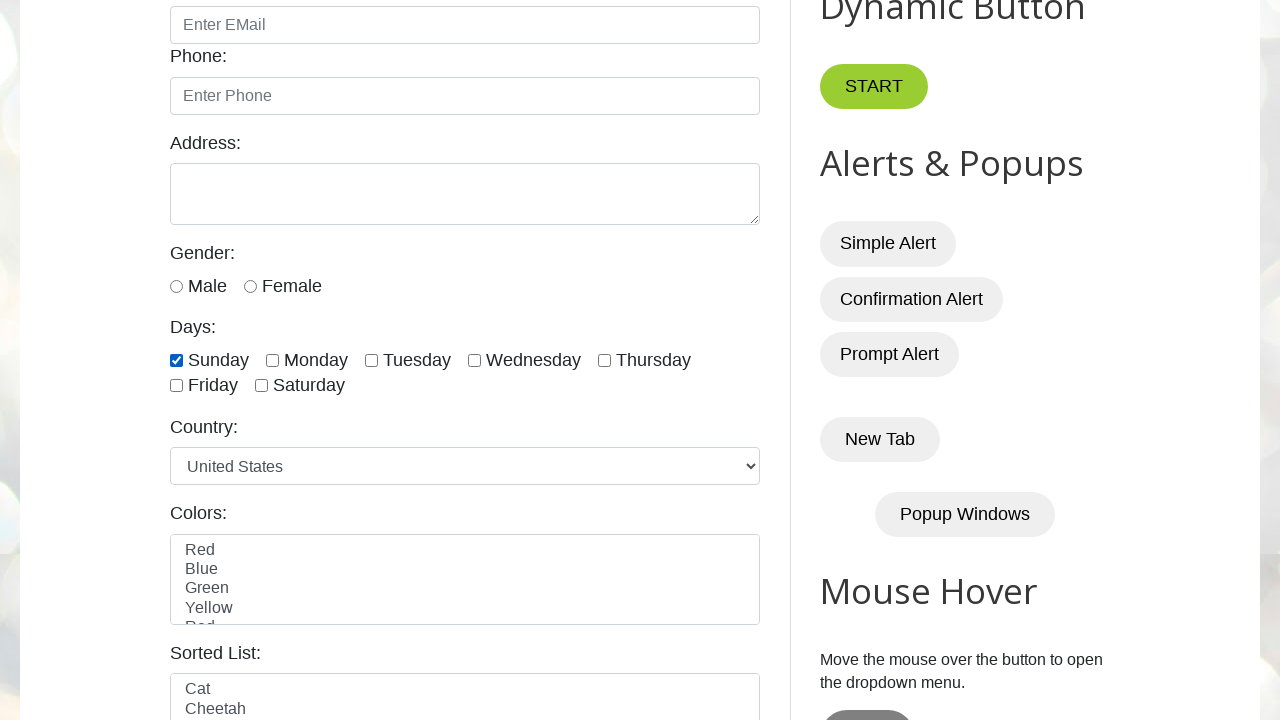

Scrolled to Country label element
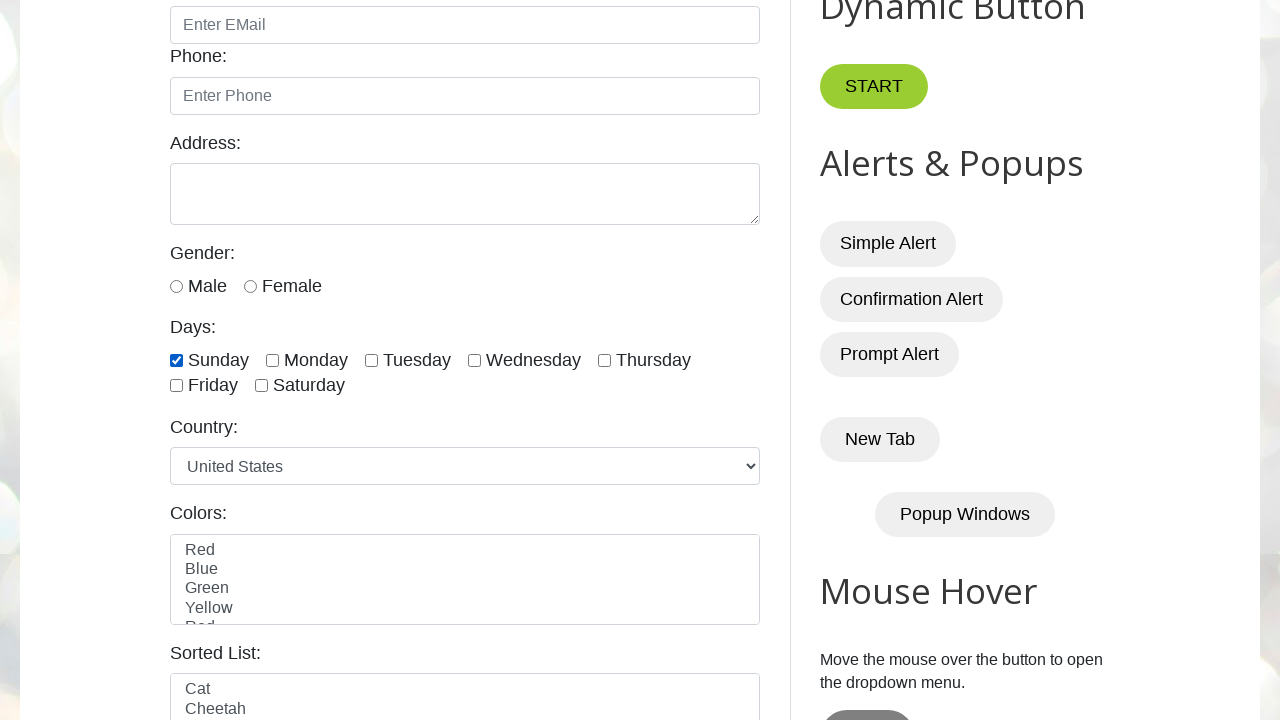

Scrolled page down to 1000px position
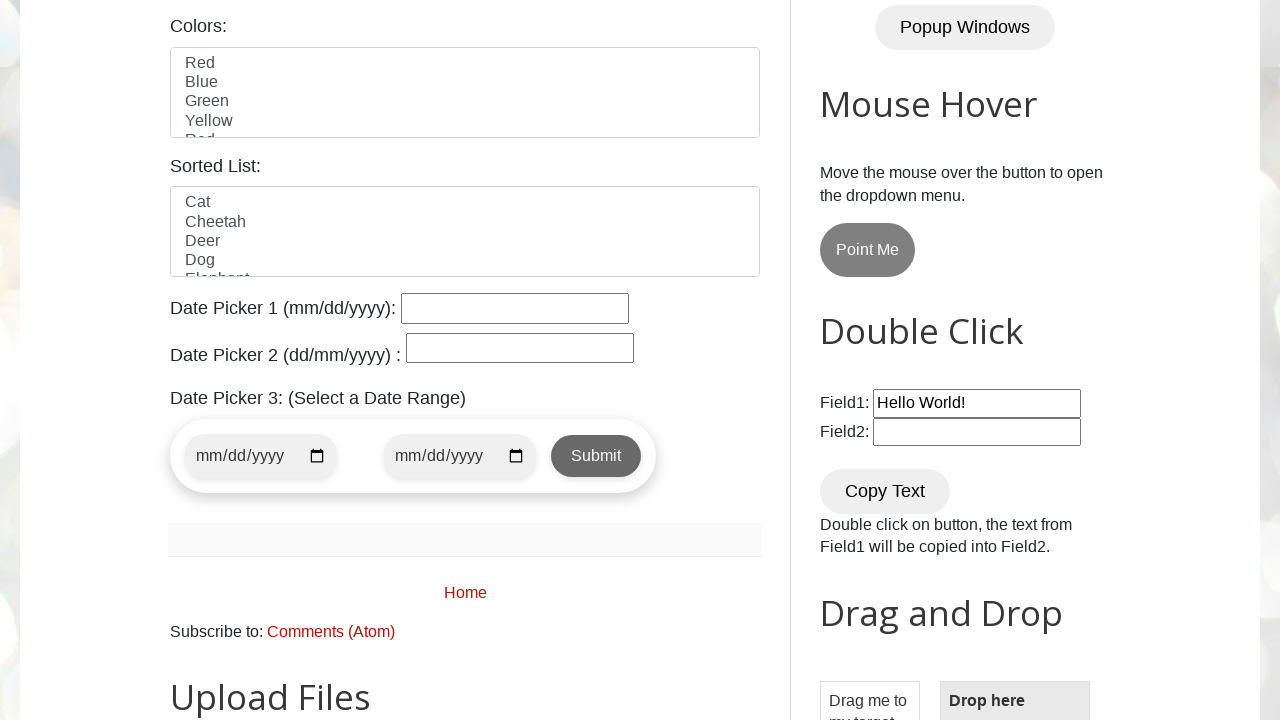

Scrolled page back to top
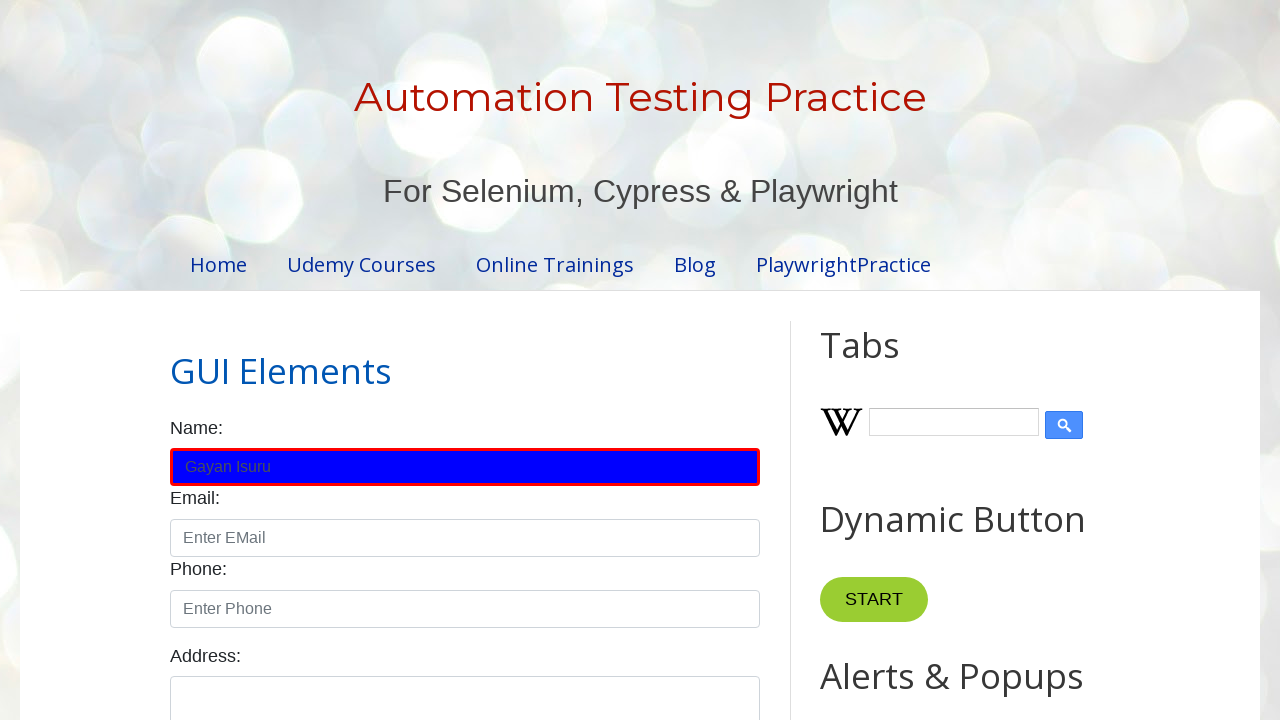

Scrolled page to bottom
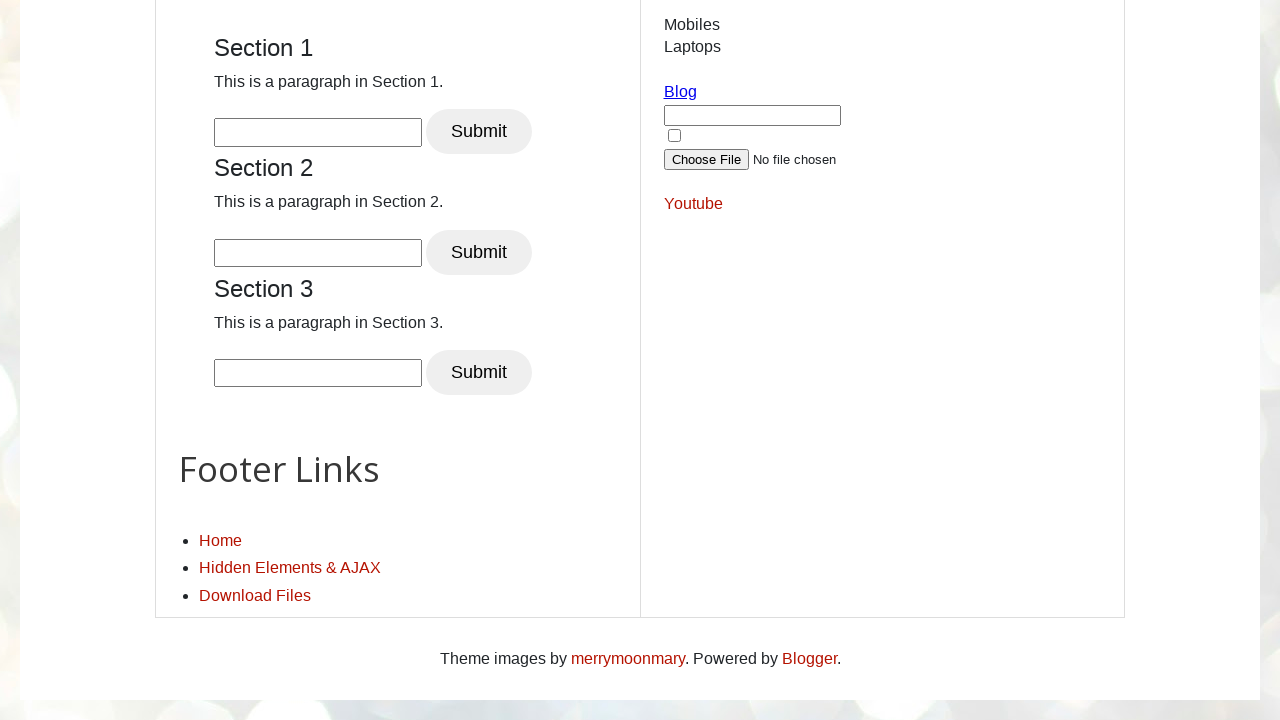

Scrolled page back to top again
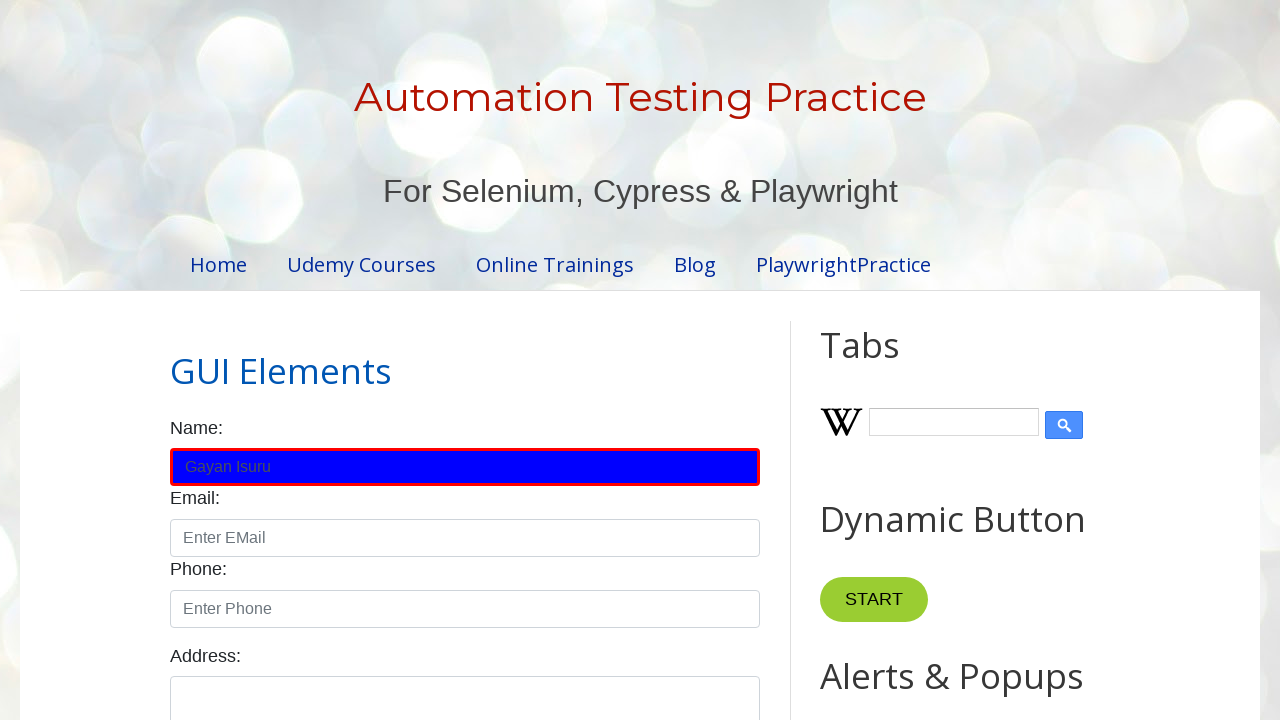

Scrolled to Country label element again
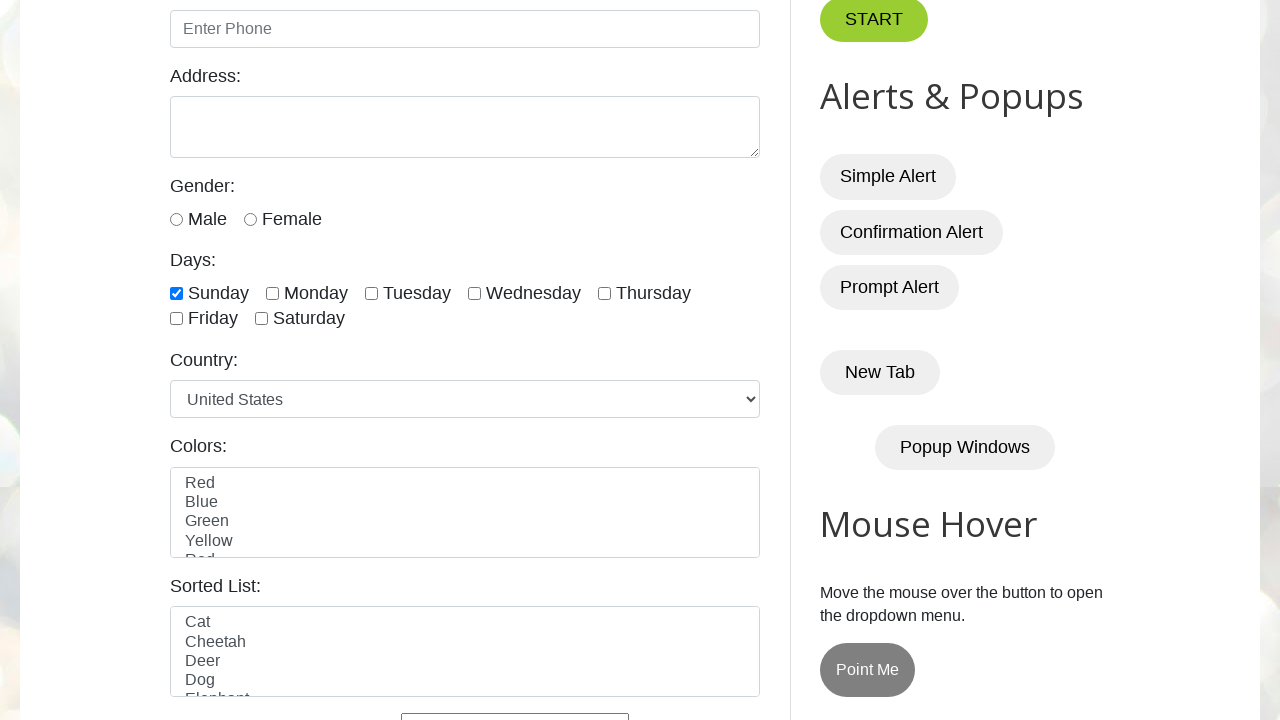

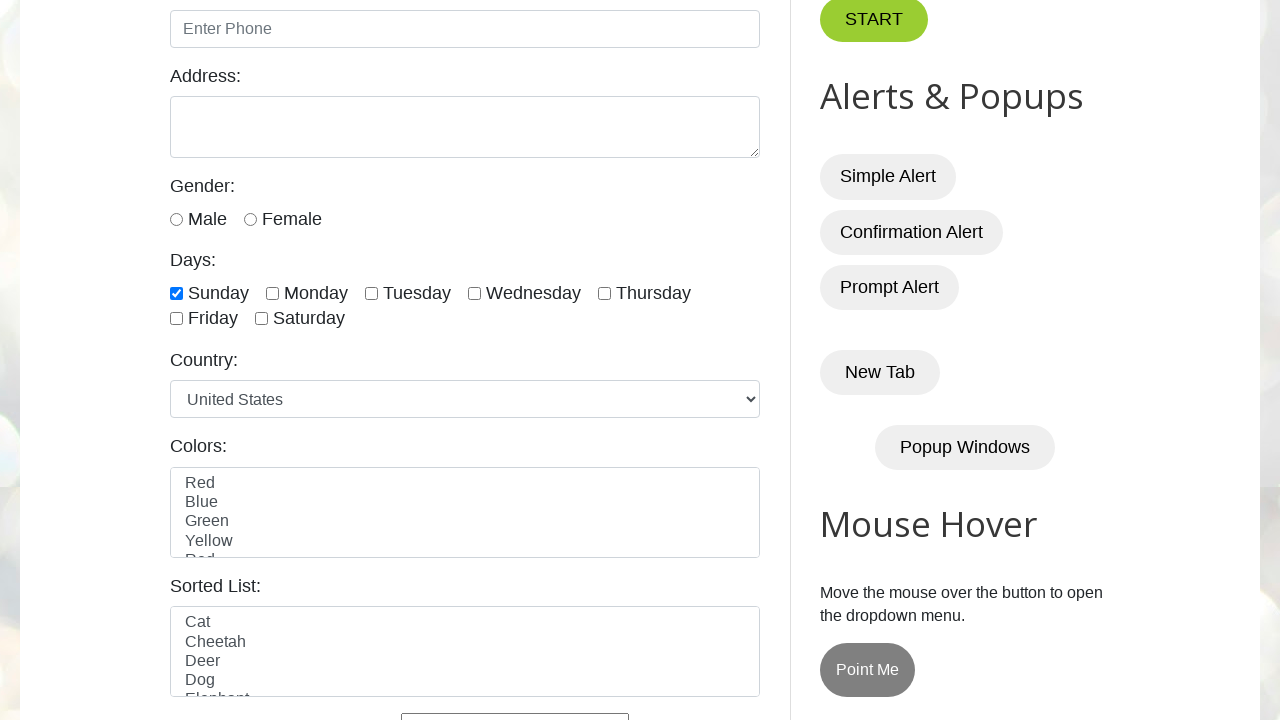